Tests JavaScript scrolling functionality on a webpage by scrolling to specific positions and scrolling an element into view

Starting URL: https://www.hyrtutorials.com/

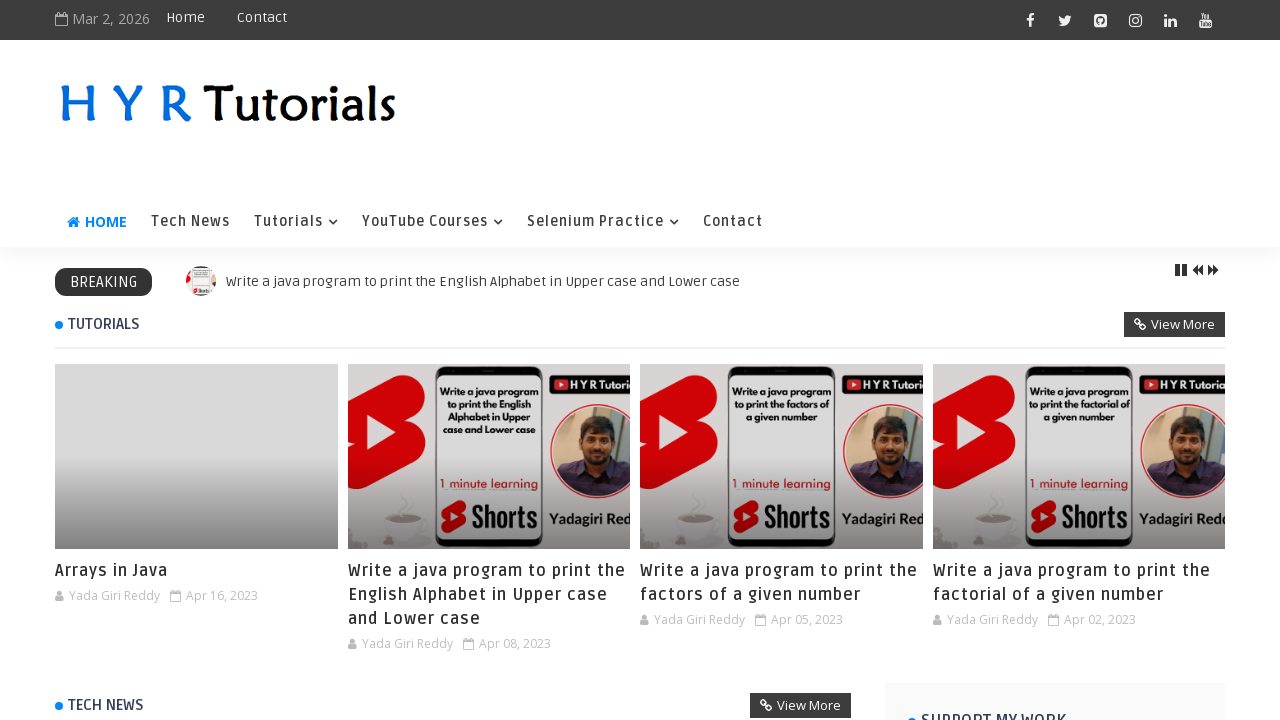

Scrolled to absolute position (0, 500)
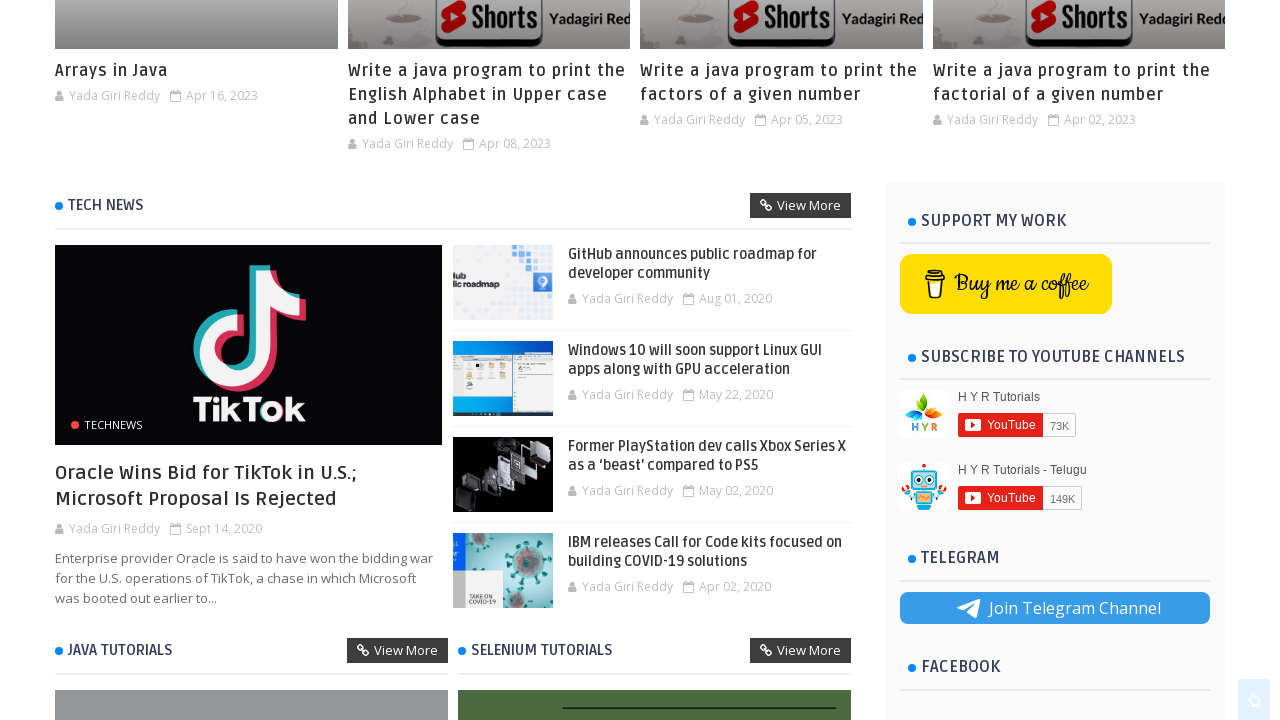

Scrolled down by 500 pixels from current position
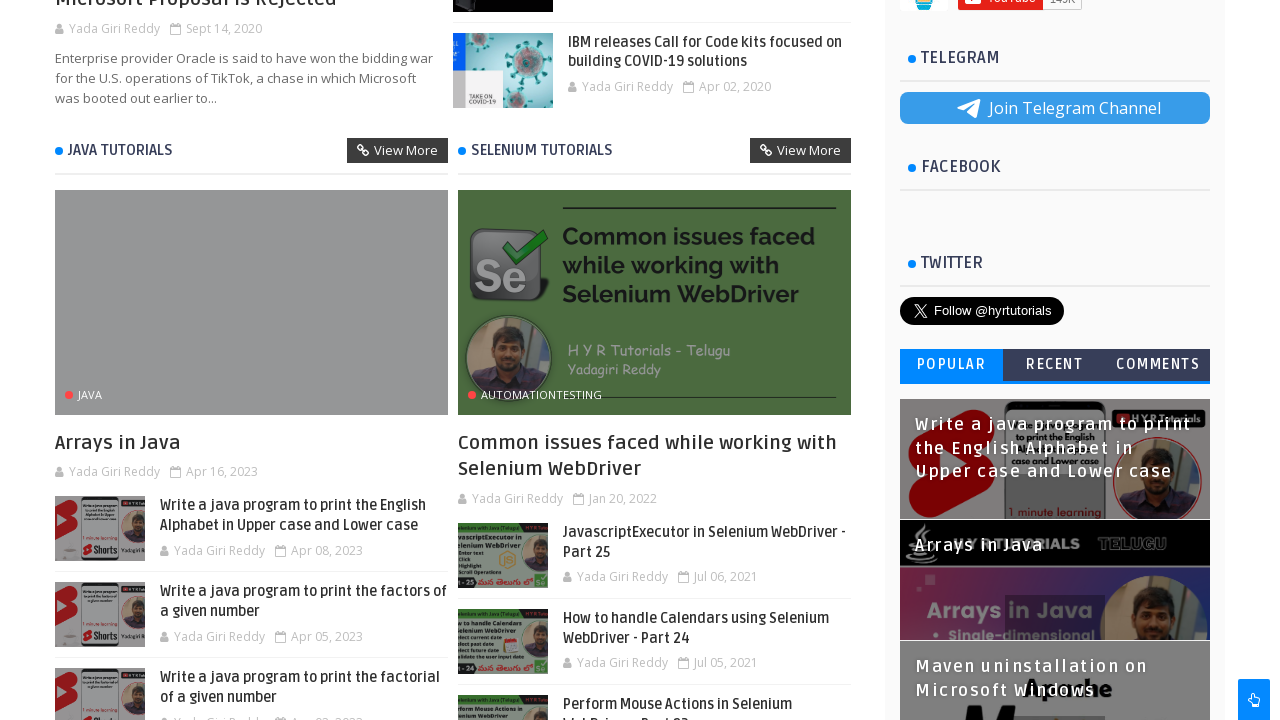

Scrolled footer element into view
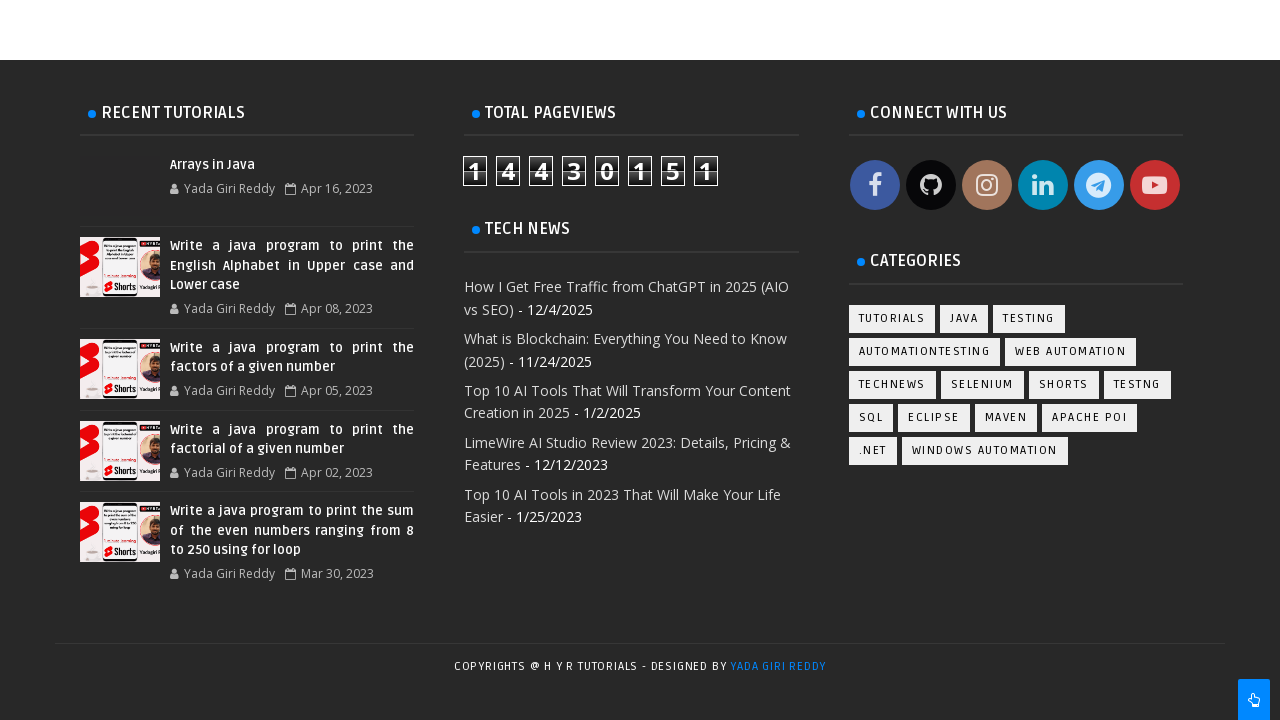

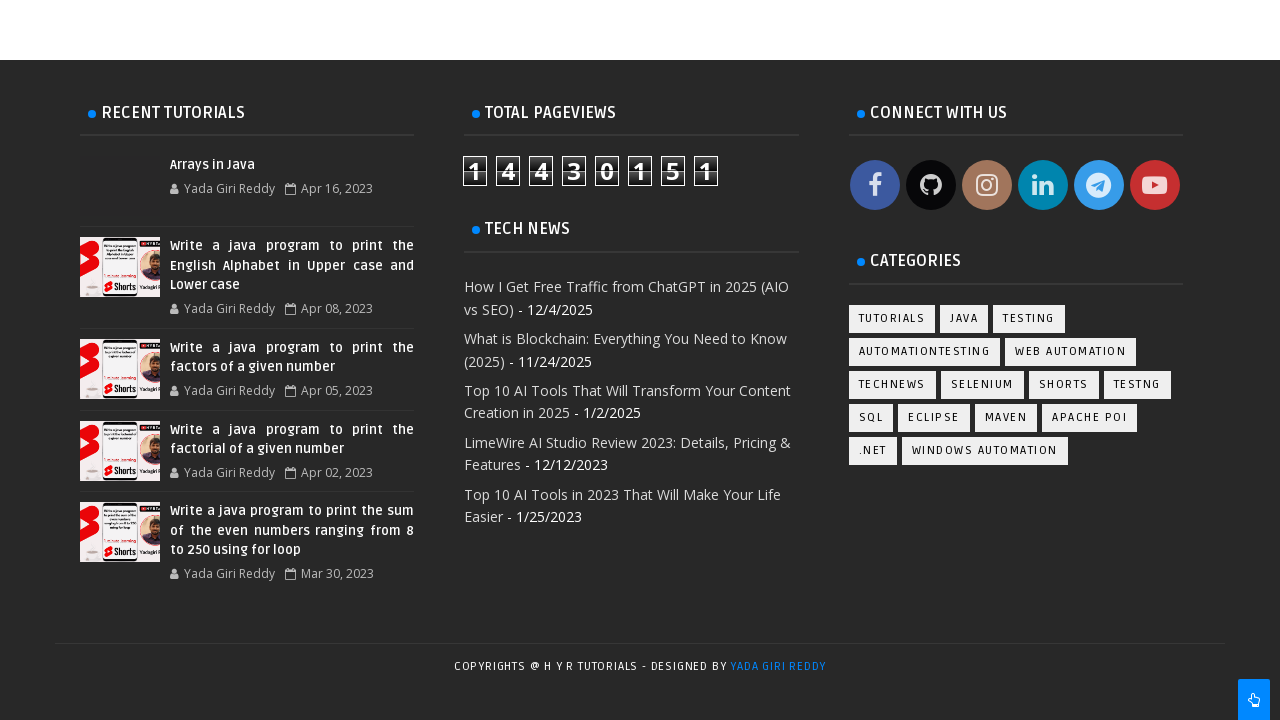